Tests radio button selection functionality by clicking different radio buttons in a group and iterating through all options

Starting URL: http://www.echoecho.com/htmlforms10.htm

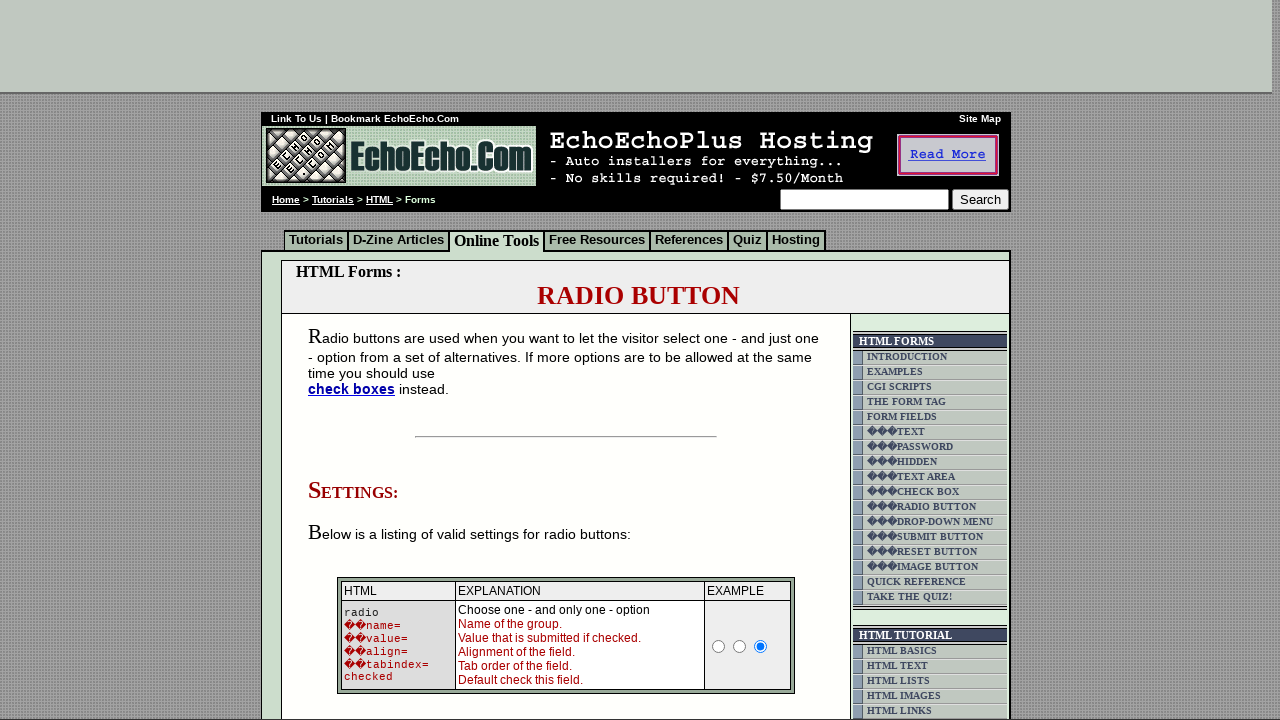

Clicked on Milk radio button at (356, 360) on xpath=//input[@value='Milk']
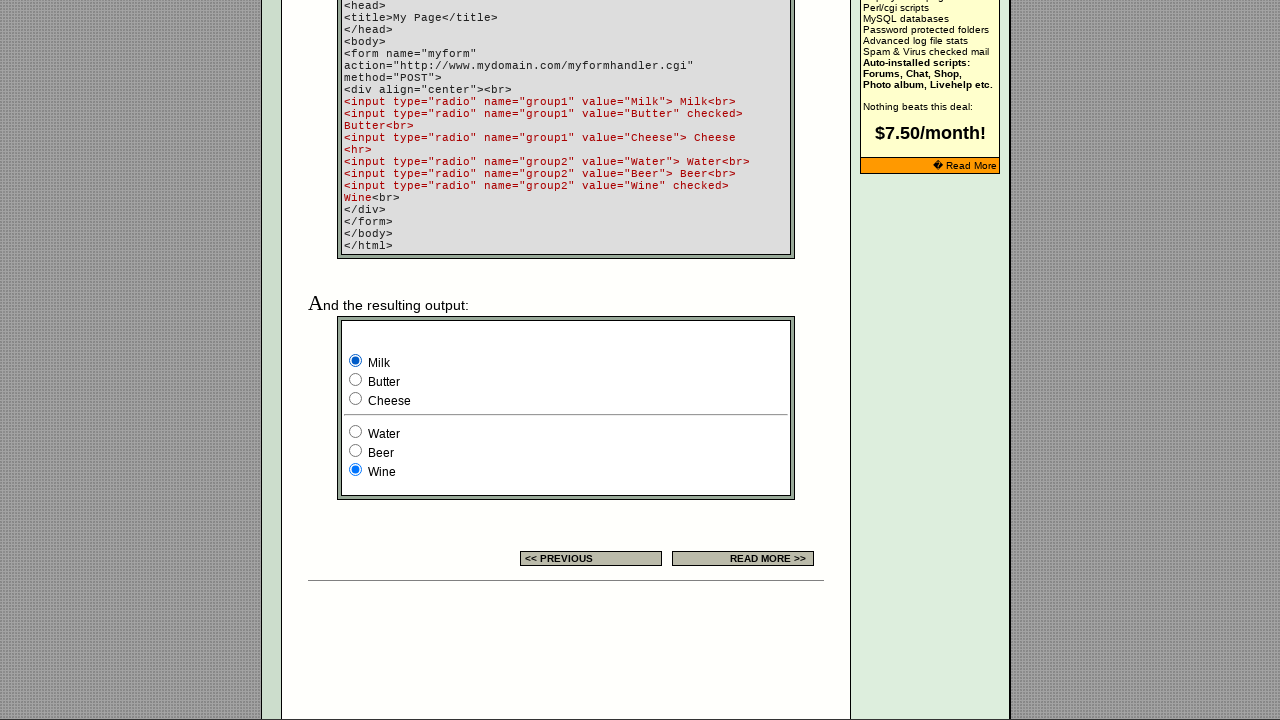

Retrieved all radio buttons from group1
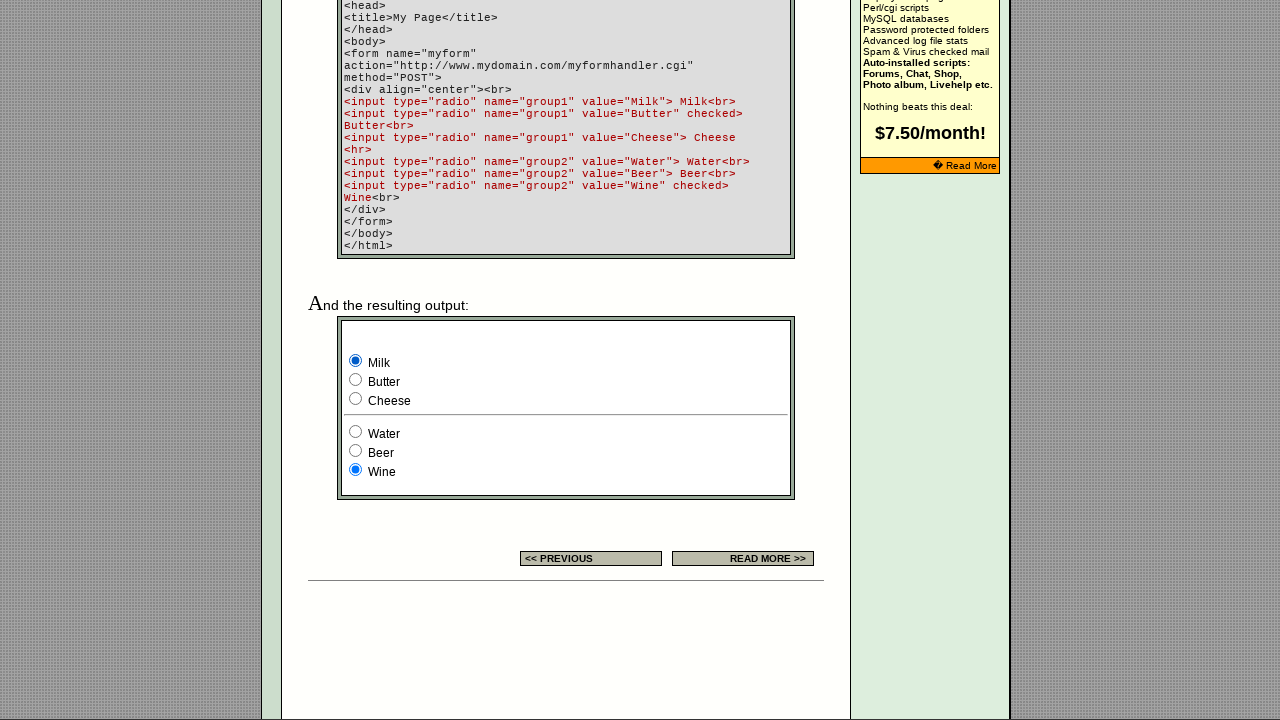

Counted 3 radio buttons in group1
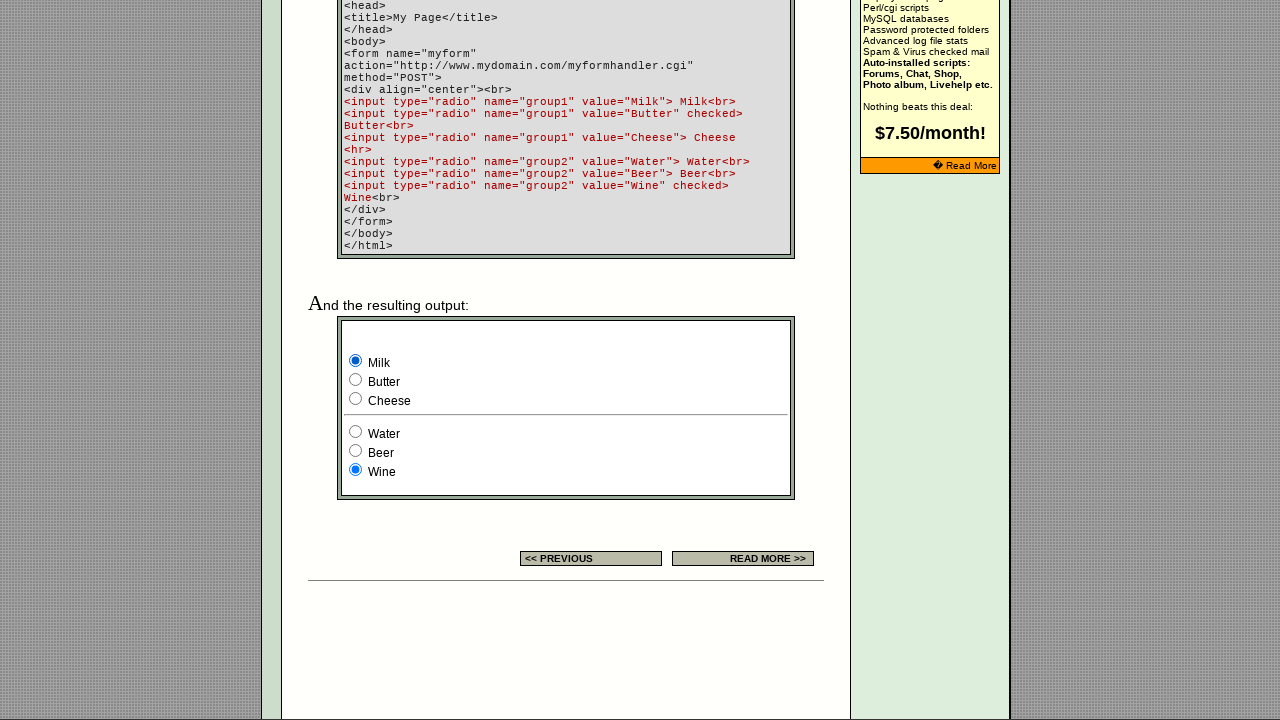

Clicked on the second radio button (Butter) at (356, 380) on xpath=//input[@name='group1'] >> nth=1
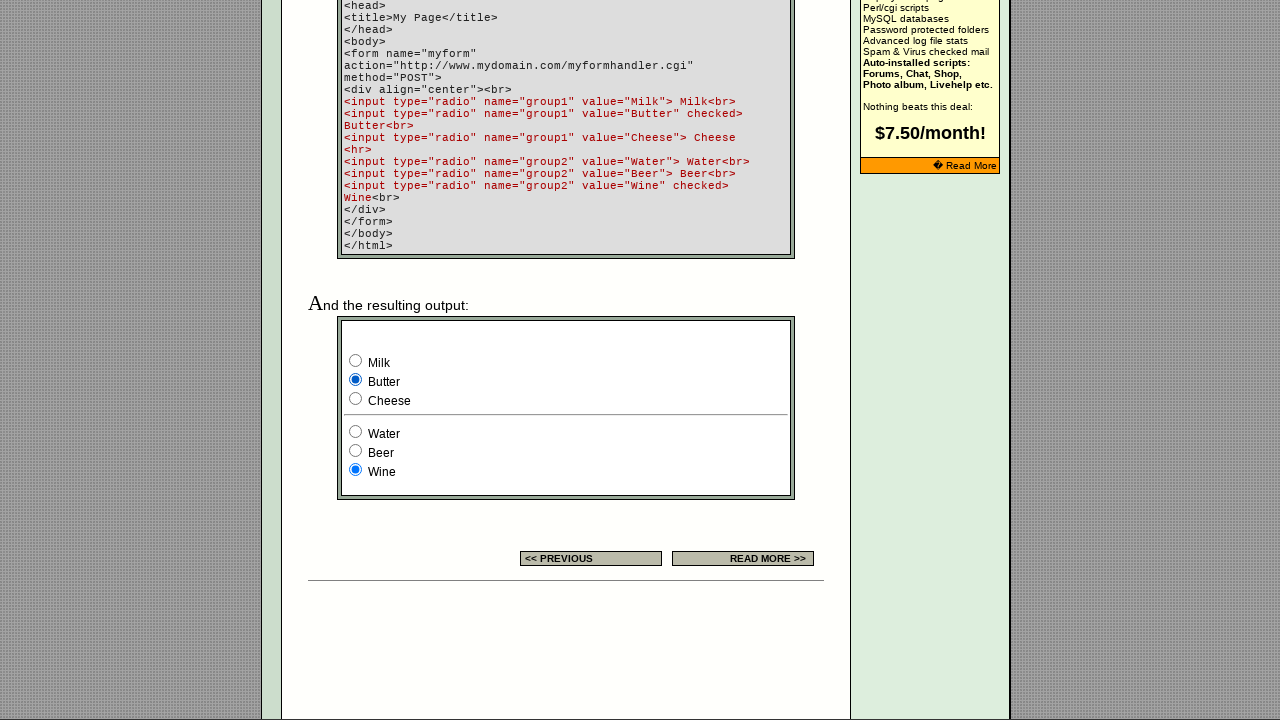

Retrieved value 'Milk' from radio button at index 0
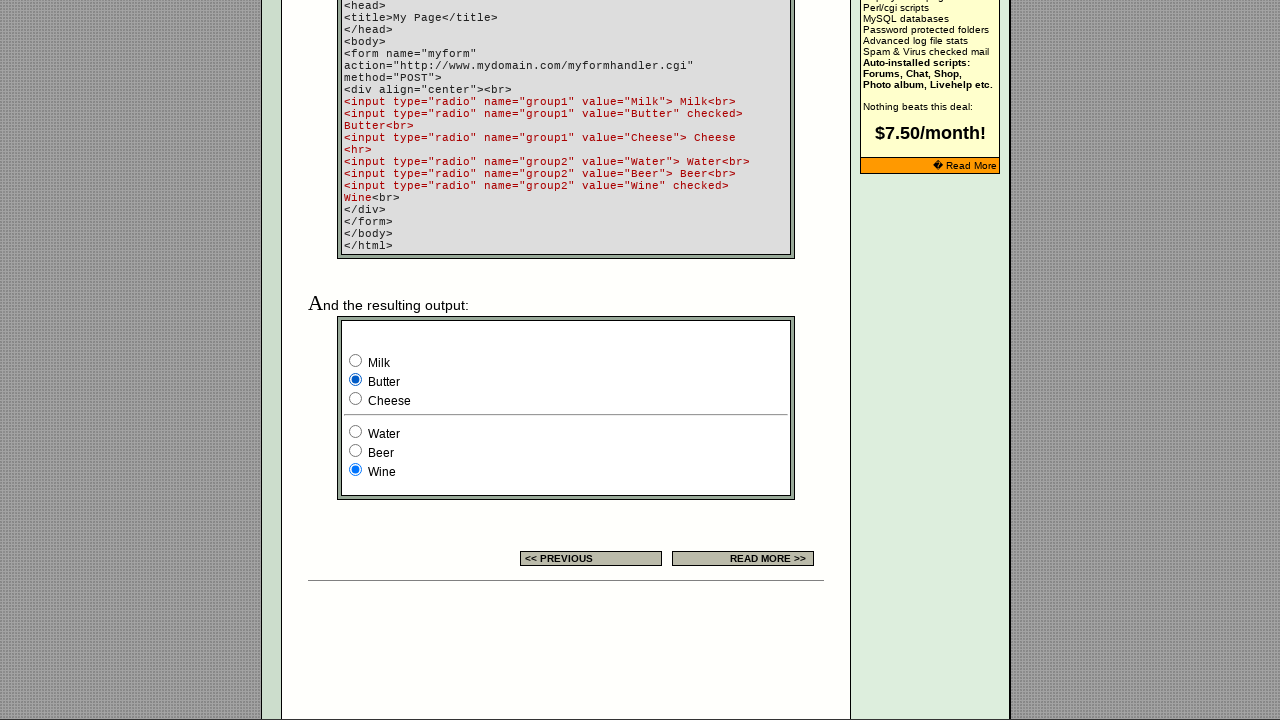

Retrieved value 'Butter' from radio button at index 1
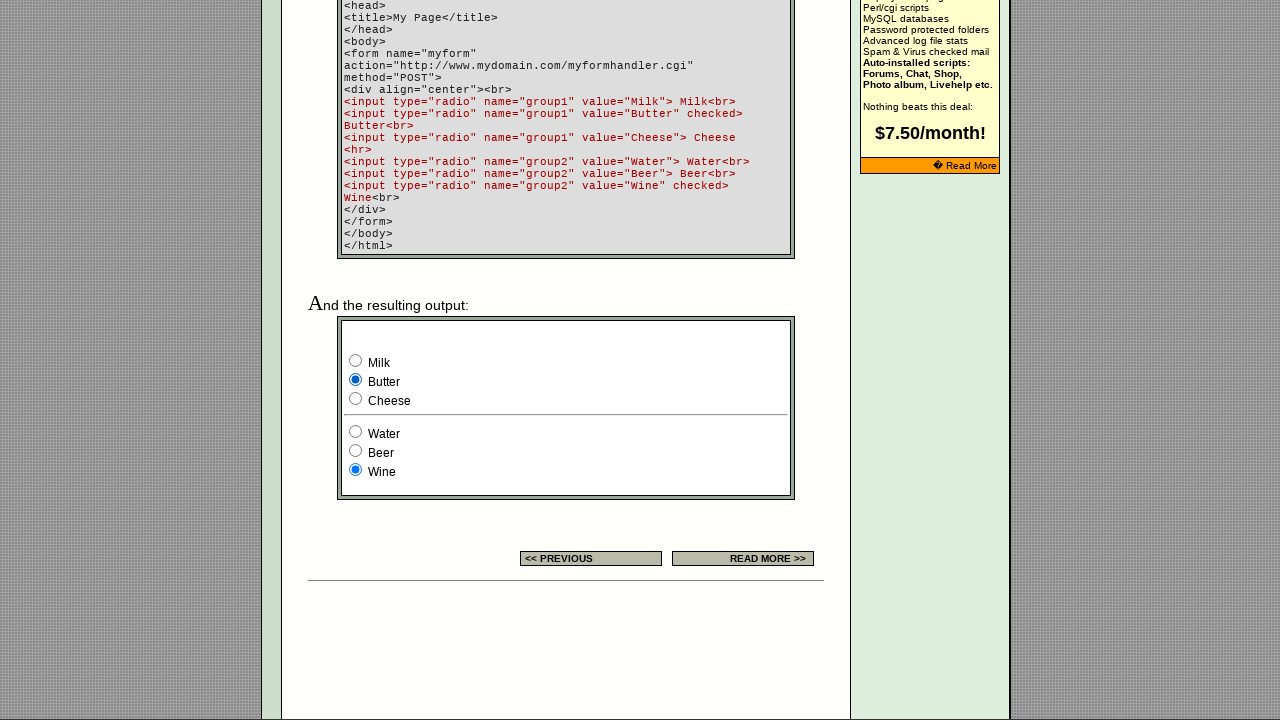

Retrieved value 'Cheese' from radio button at index 2
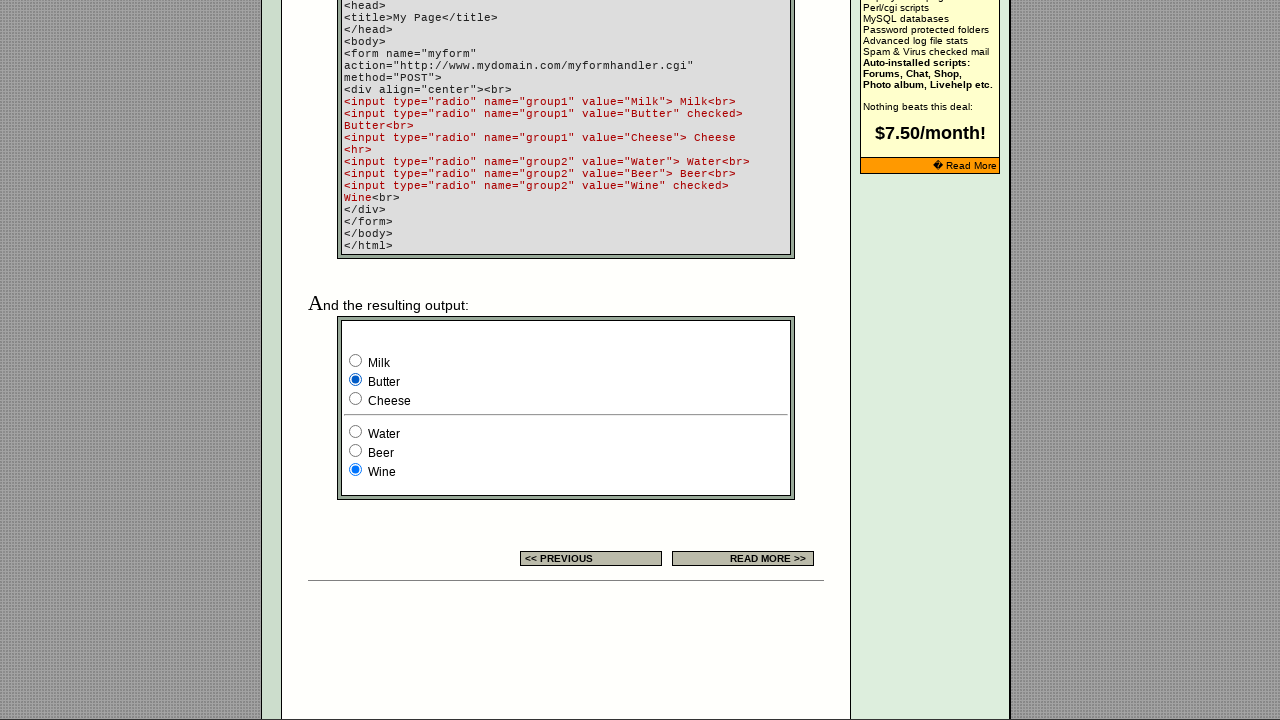

Clicked on Cheese radio button at (356, 398) on xpath=//input[@name='group1'] >> nth=2
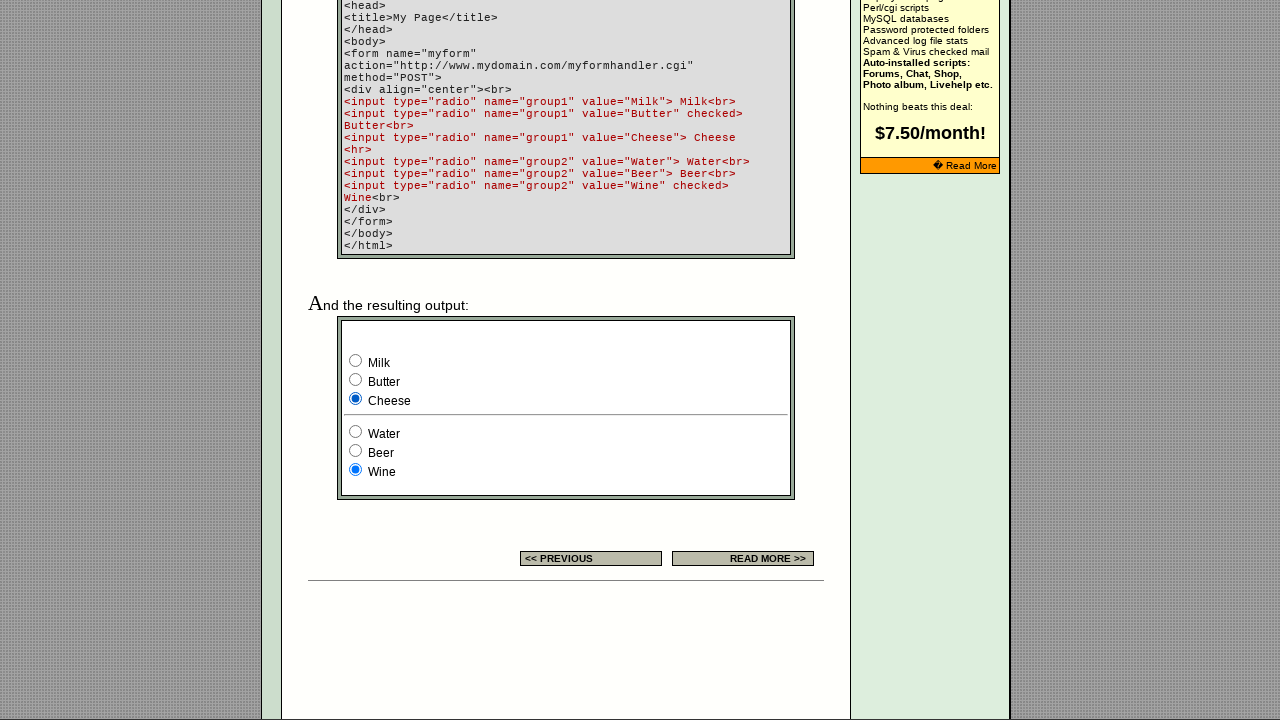

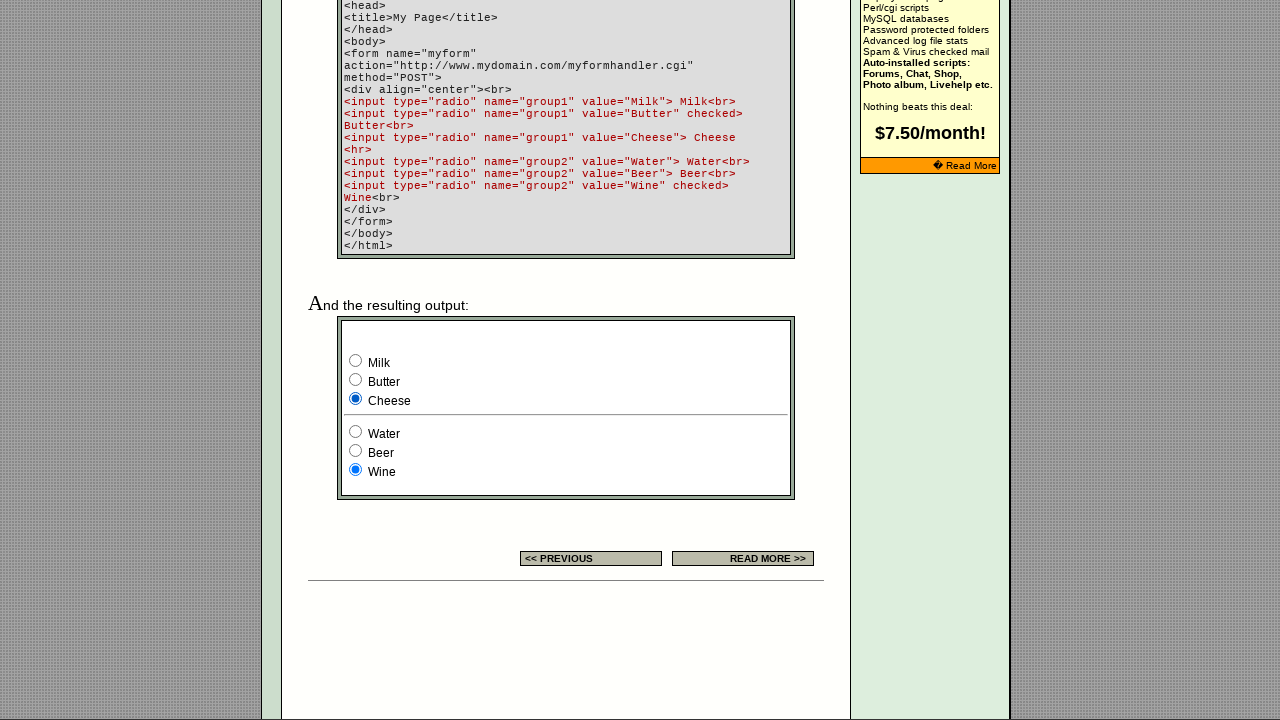